Tests dynamic controls with explicit waits by clicking Remove button, waiting for "It's gone!" message visibility, then clicking Add button and waiting for "It's back" message

Starting URL: https://the-internet.herokuapp.com/dynamic_controls

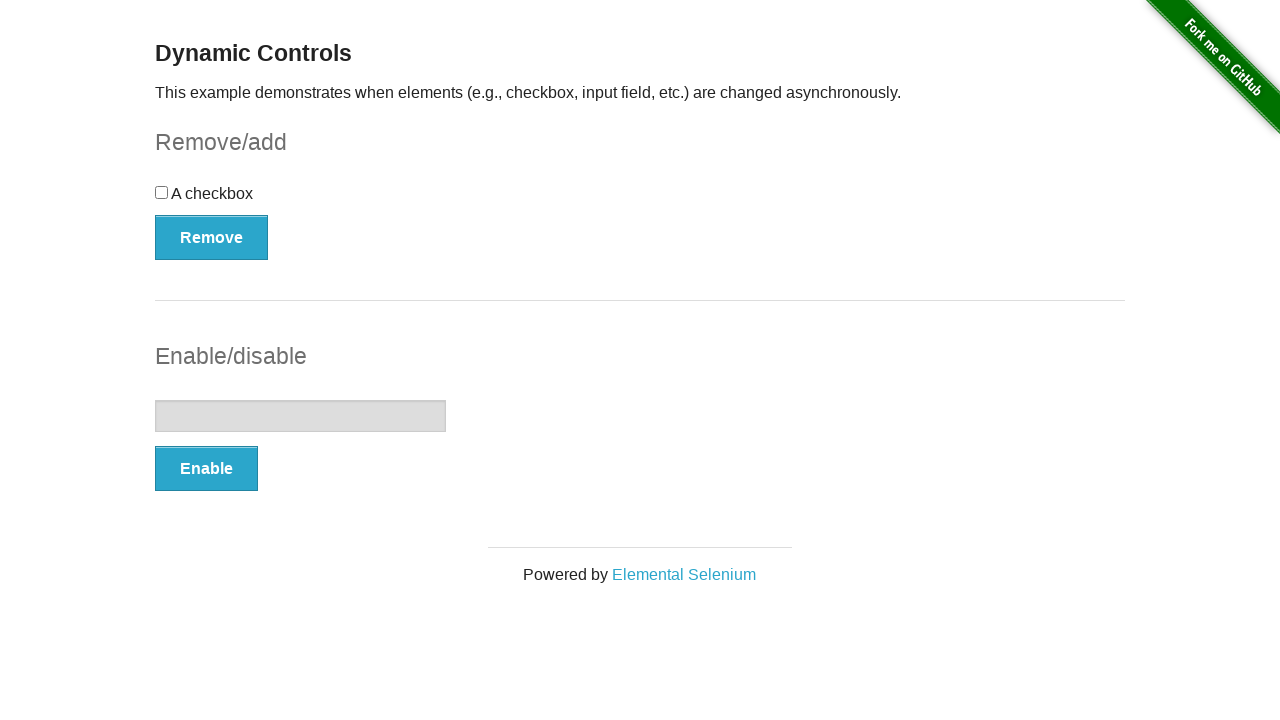

Clicked Remove button at (212, 237) on xpath=//*[text()='Remove']
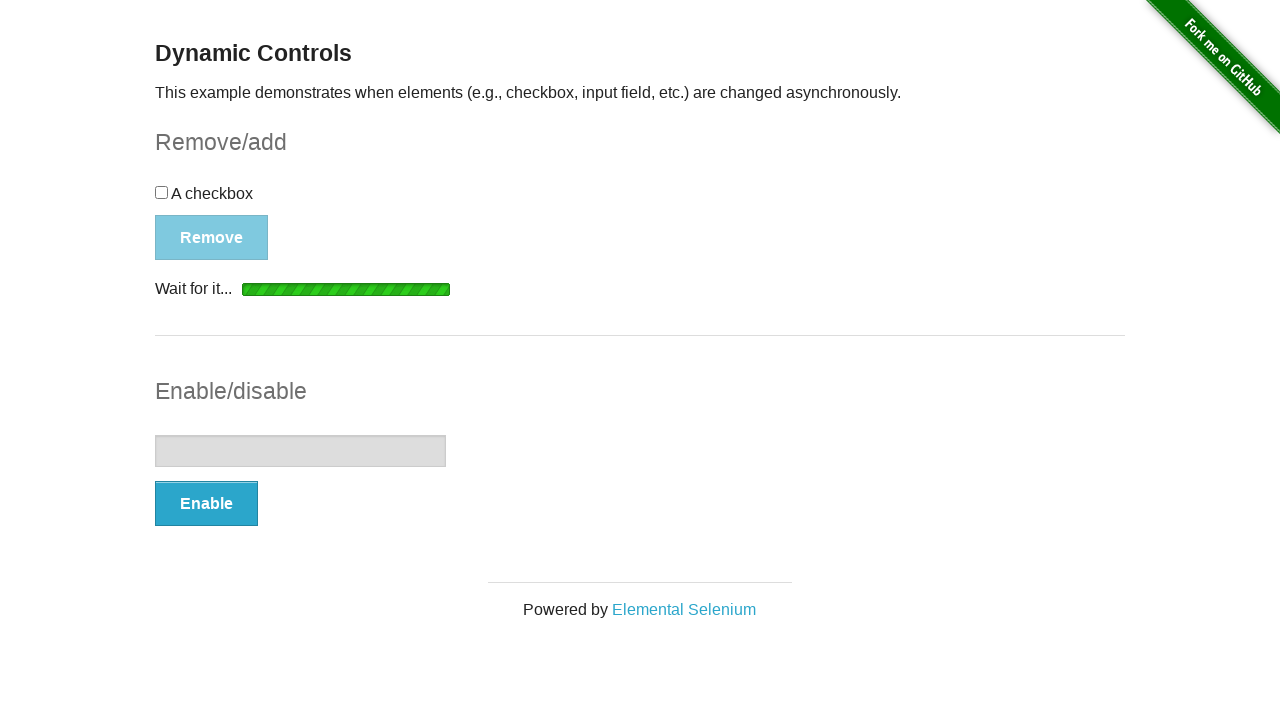

Waited for "It's gone!" message to be visible
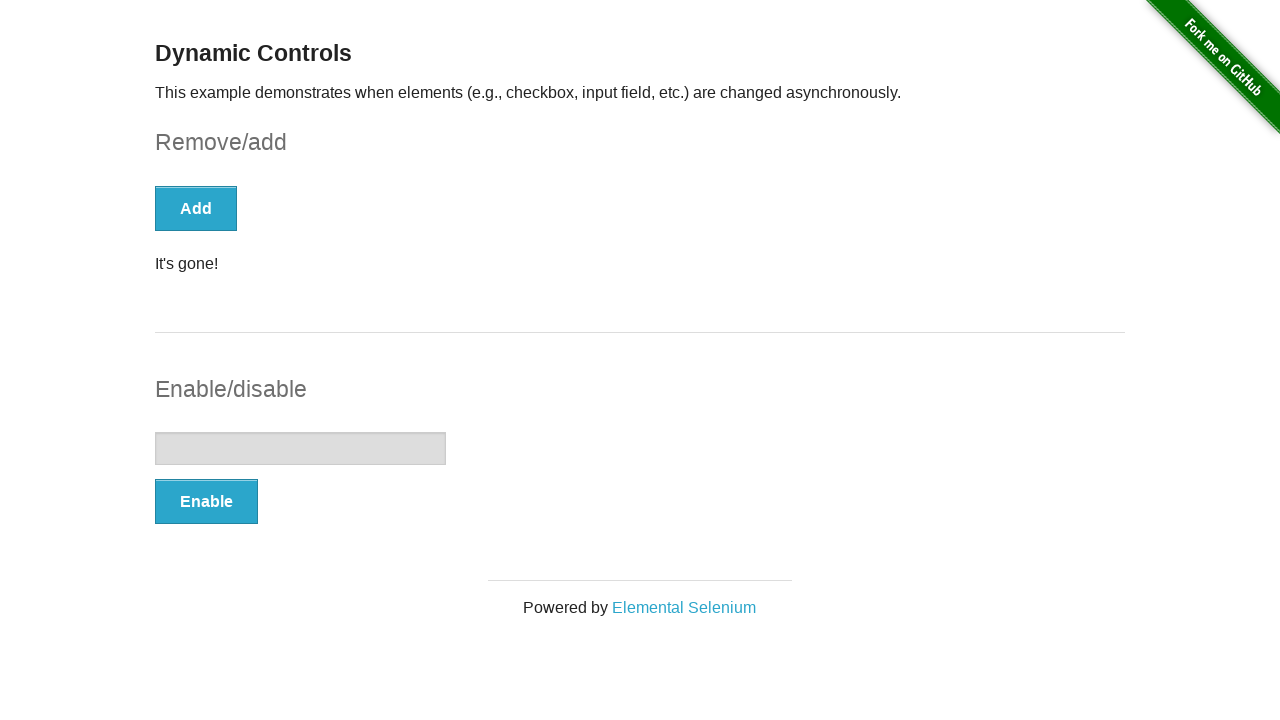

Verified "It's gone!" message is visible
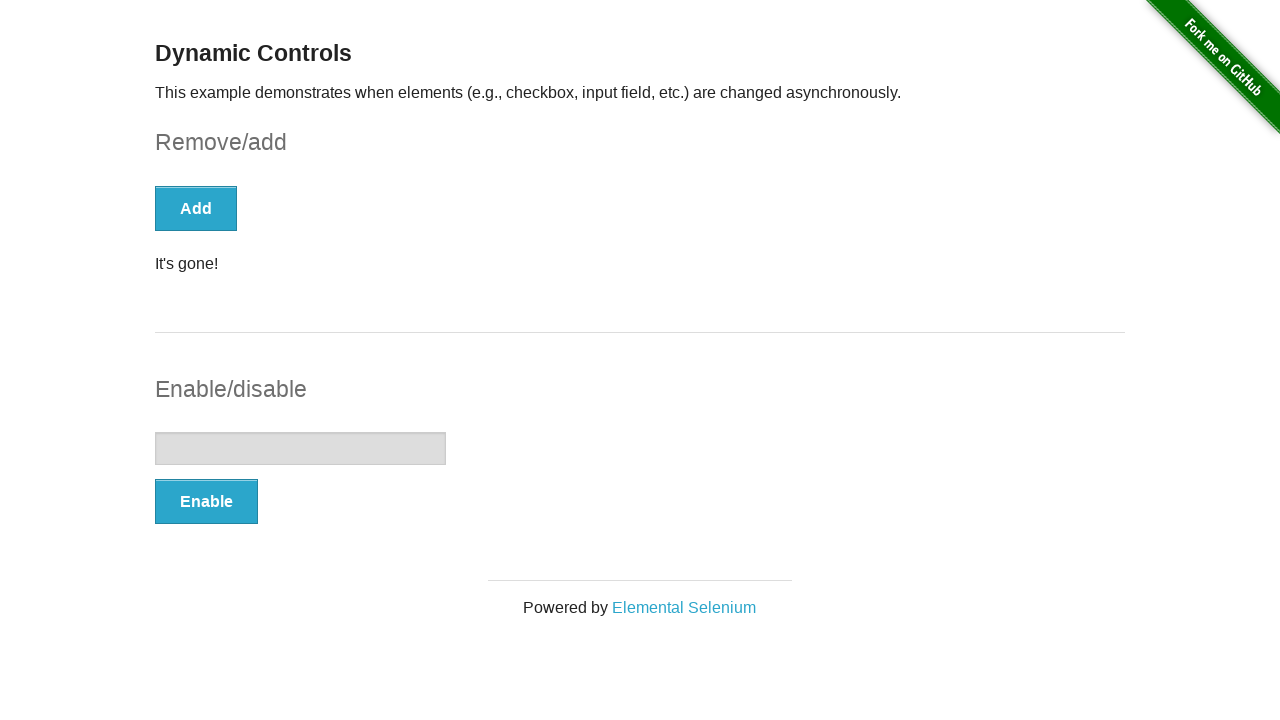

Clicked Add button at (196, 208) on xpath=//*[text()='Add']
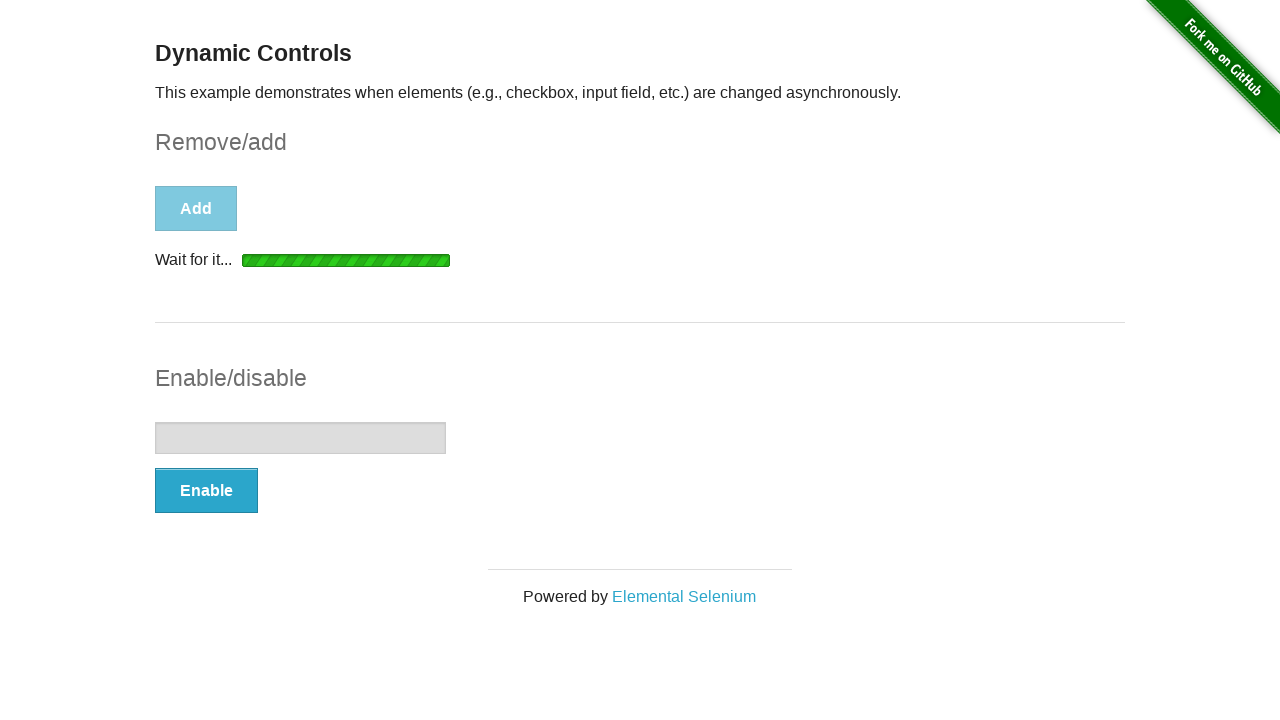

Waited for message element to be visible
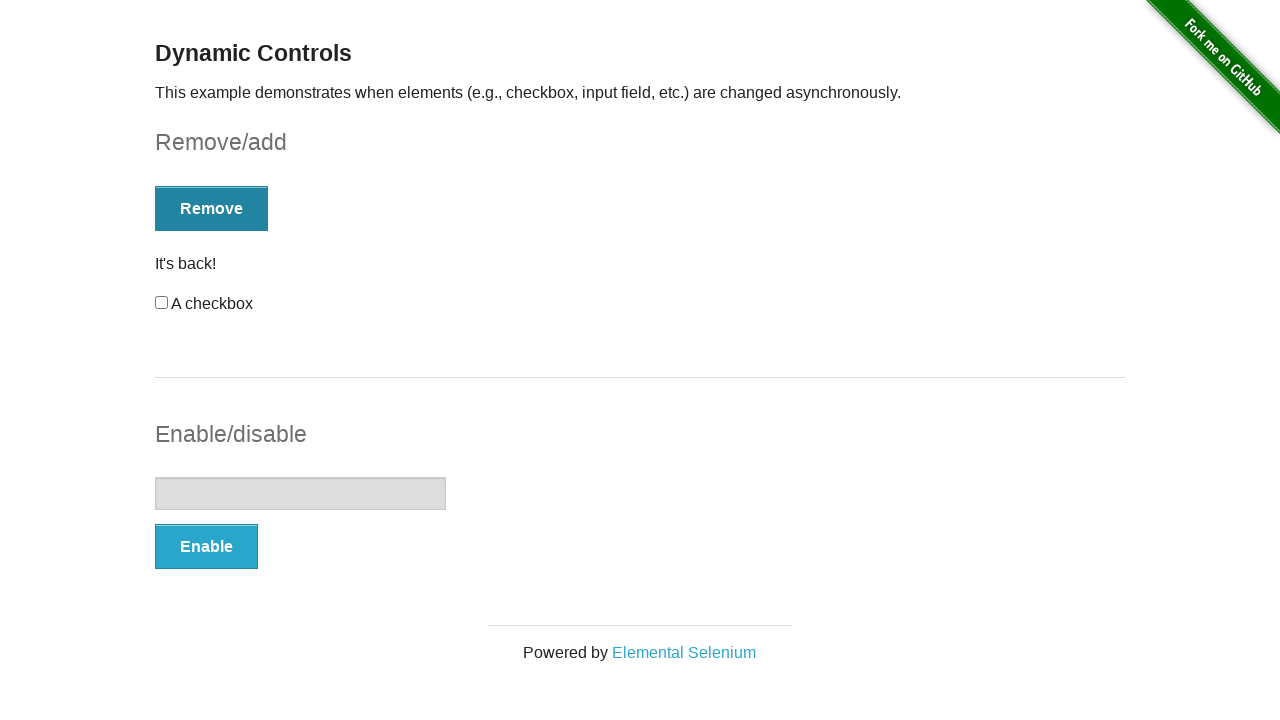

Verified message element is visible
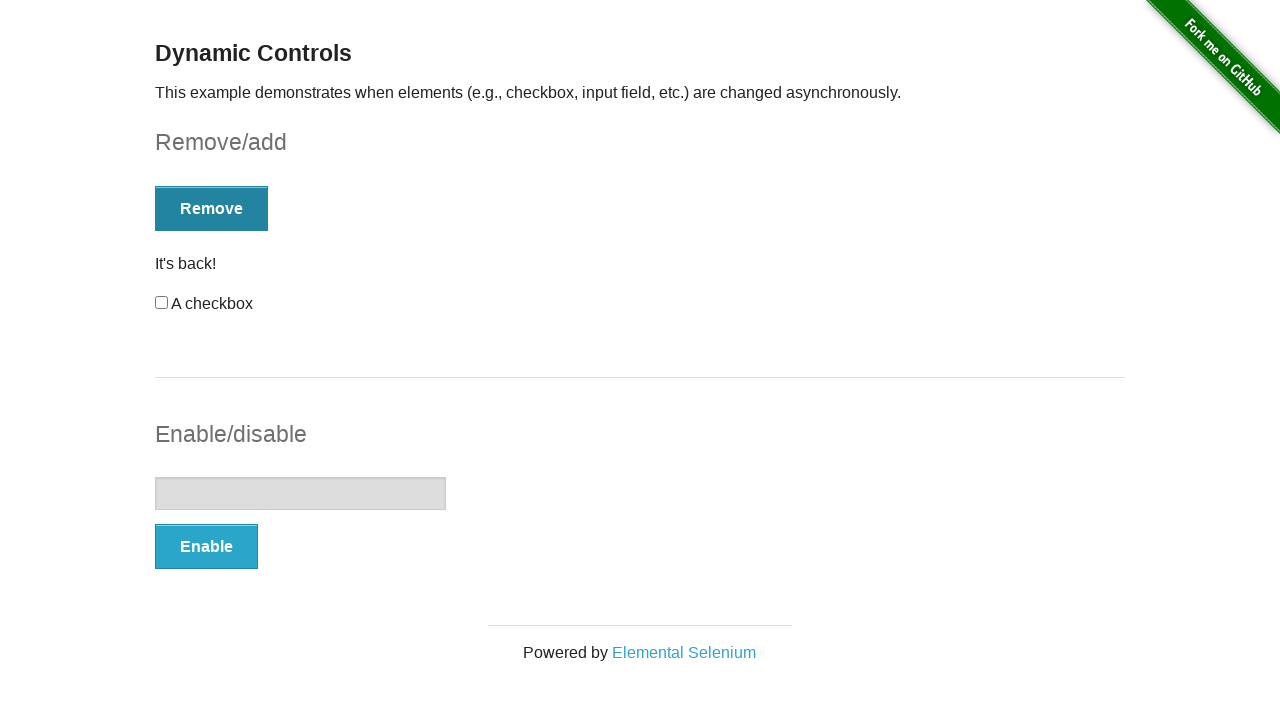

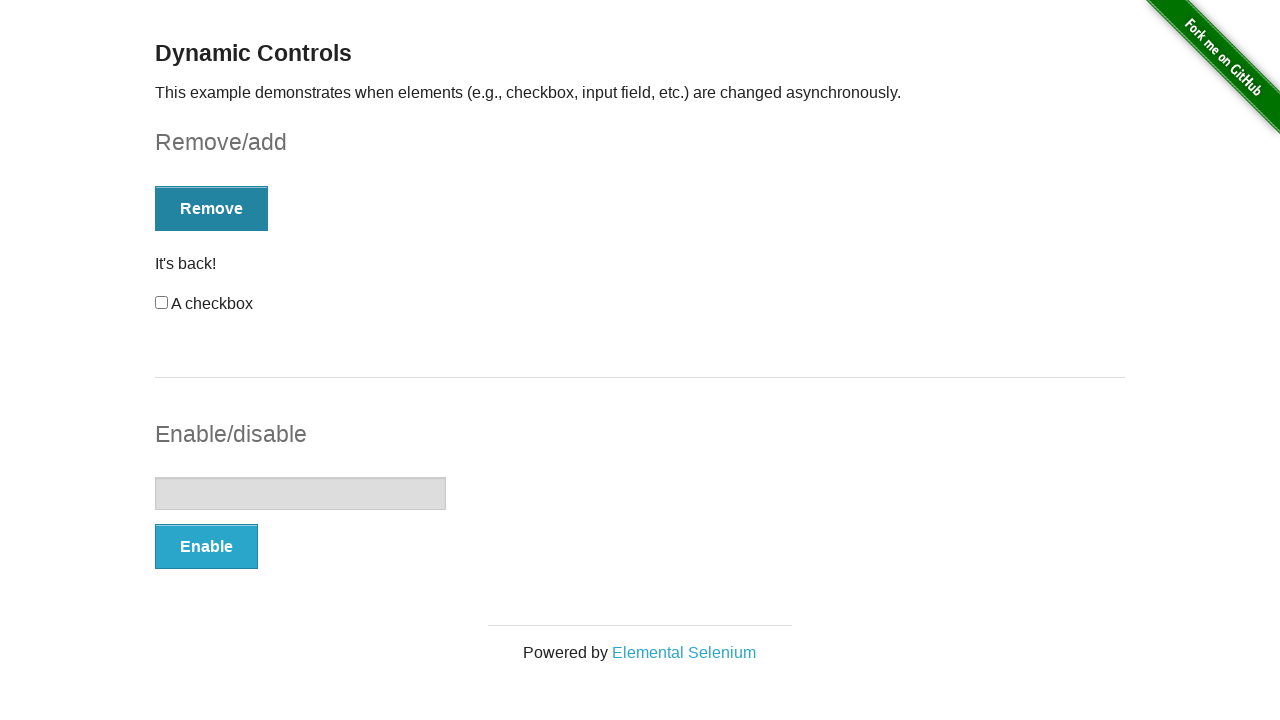